Comprehensive e-commerce test that adds items to cart, proceeds through checkout, enters promo code, and completes order with country selection

Starting URL: https://rahulshettyacademy.com/seleniumPractise/#/

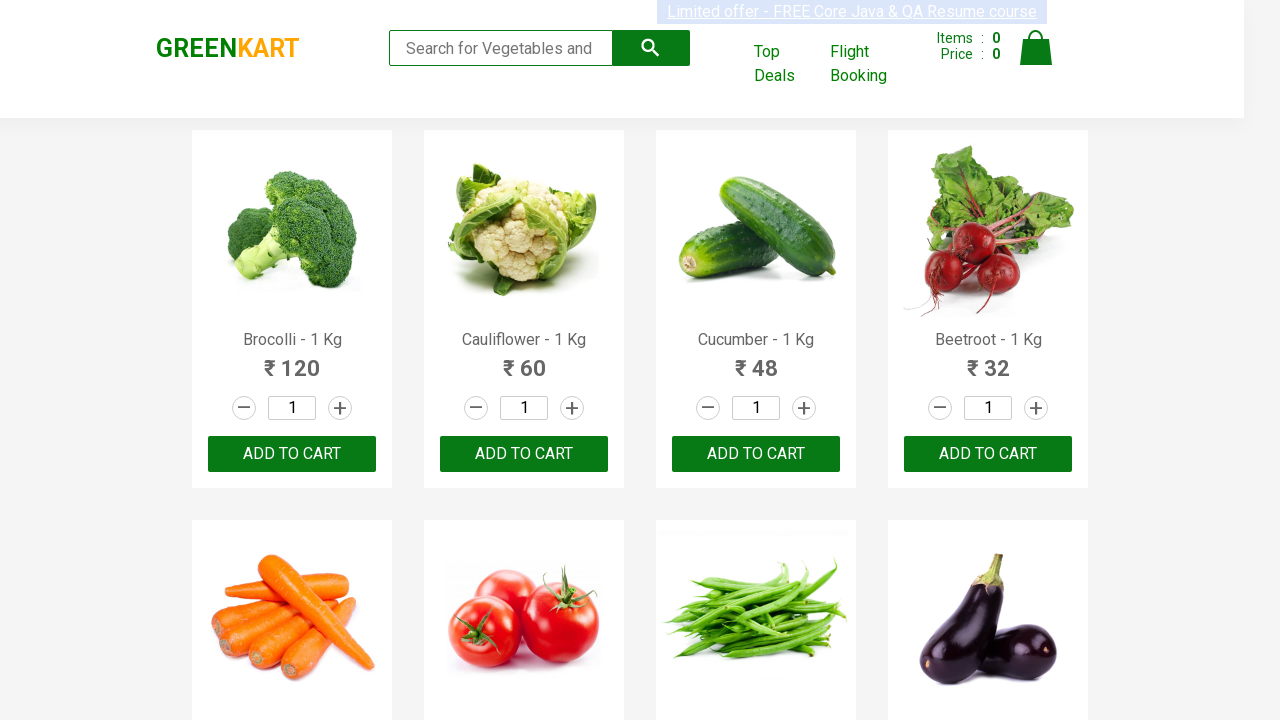

Waited for products to load on the page
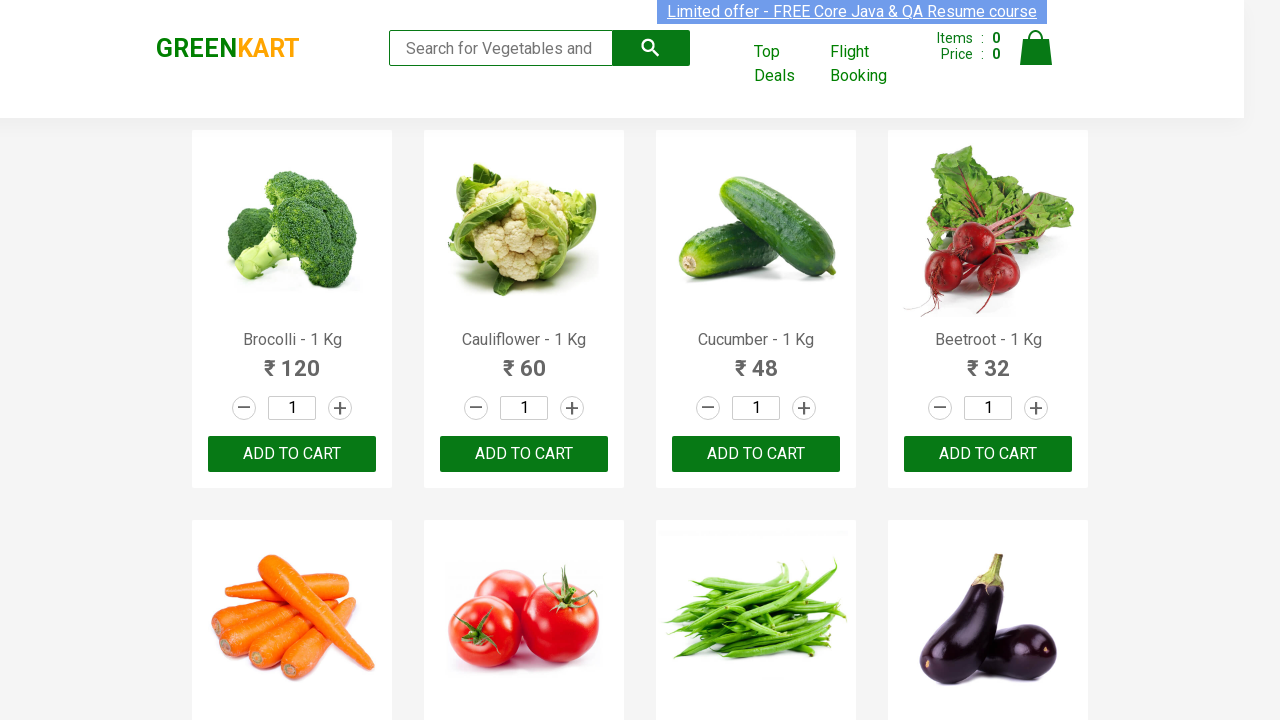

Retrieved all product elements from the page
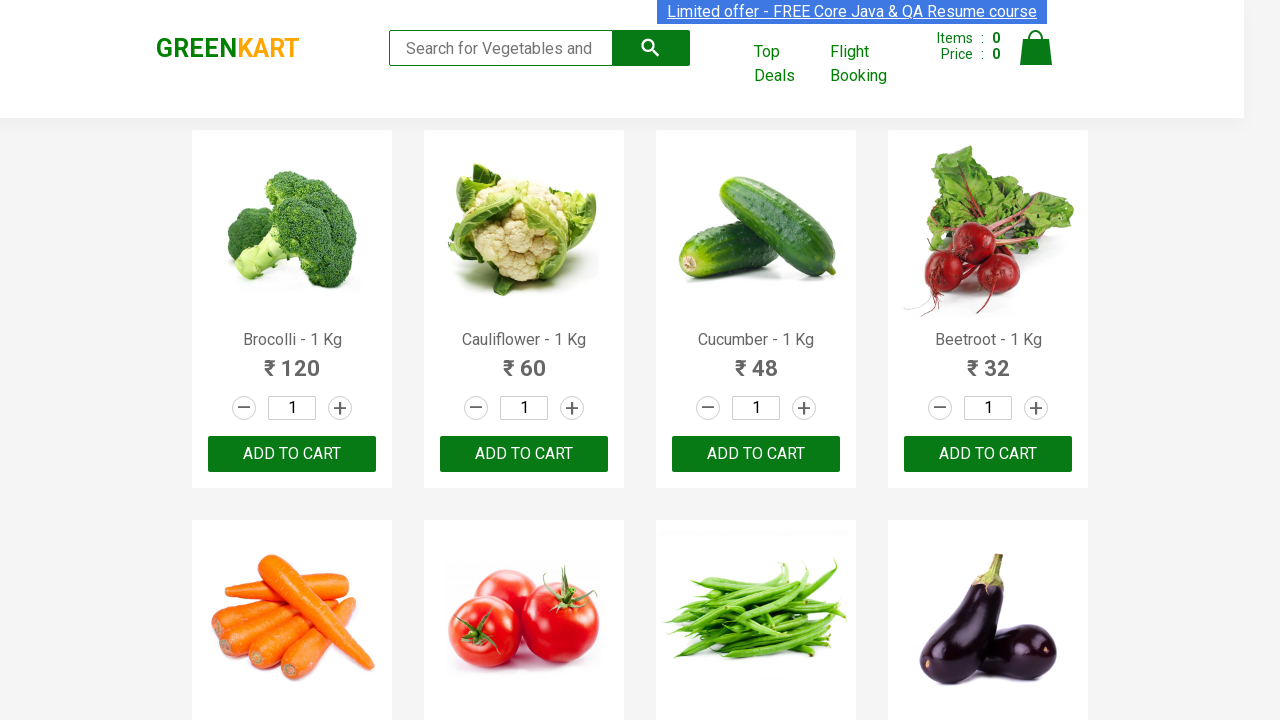

Added 'Beans' to cart
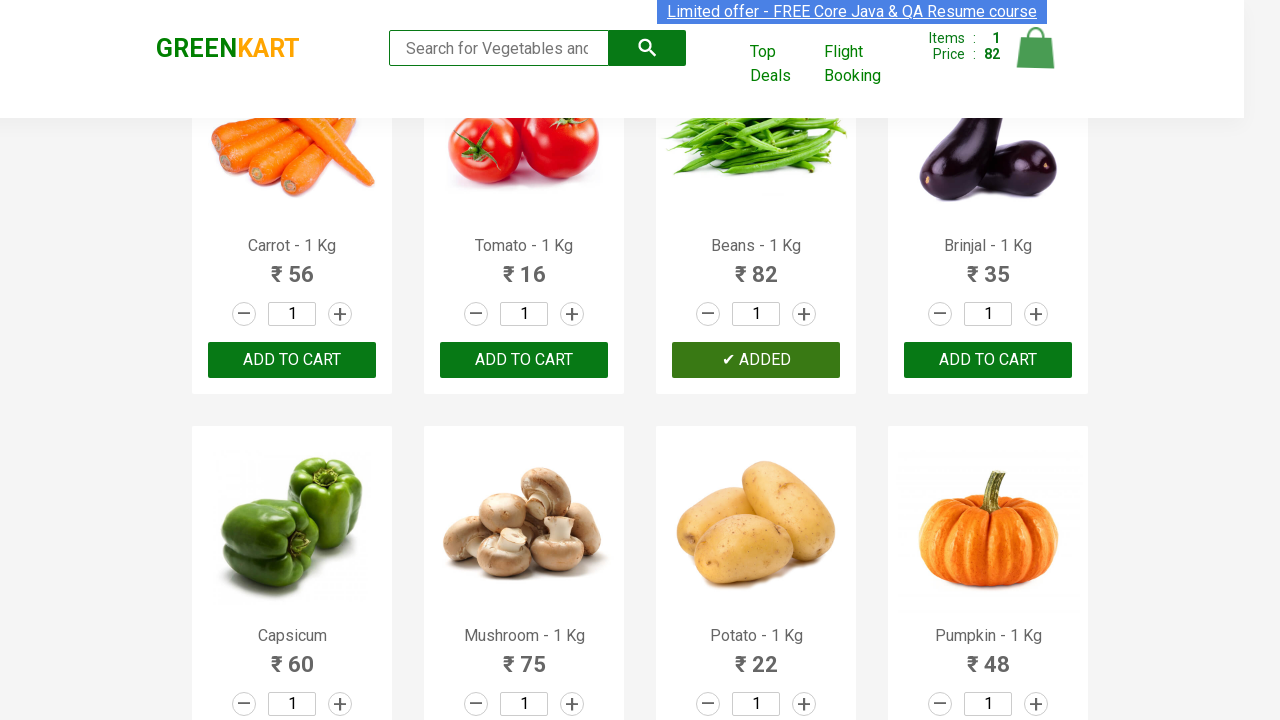

Added 'Onion' to cart
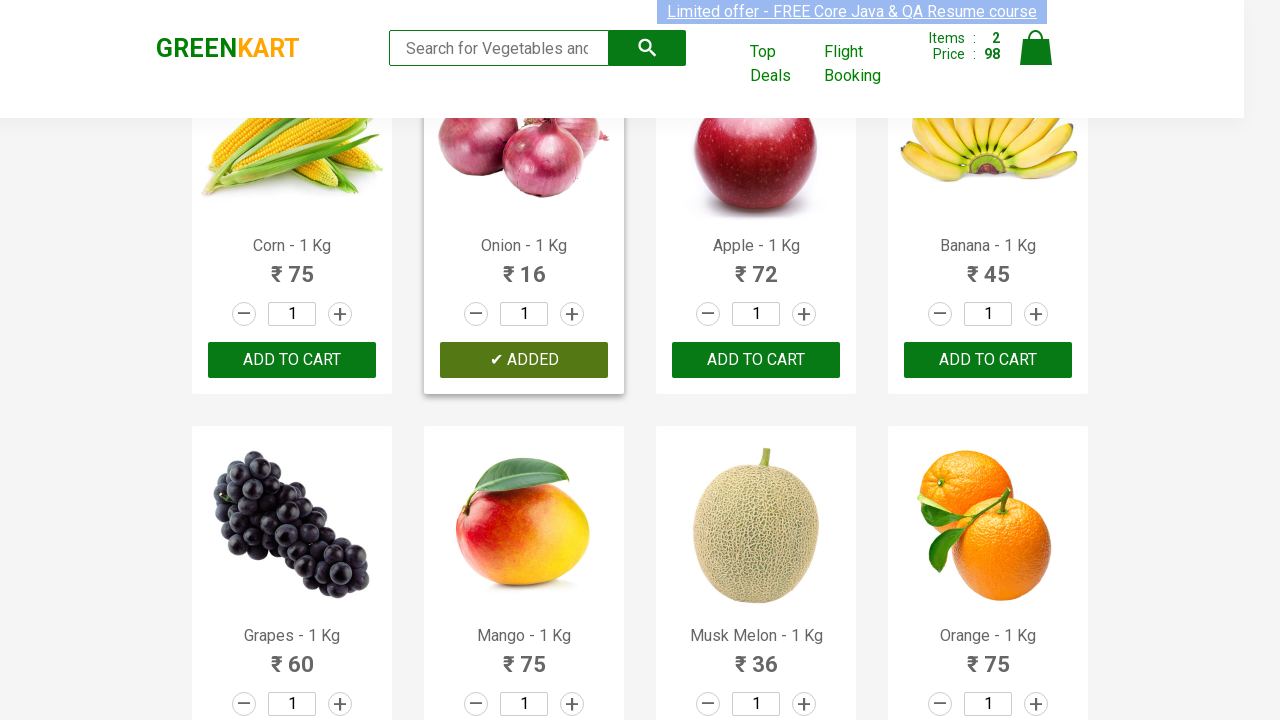

Added 'Walnuts' to cart
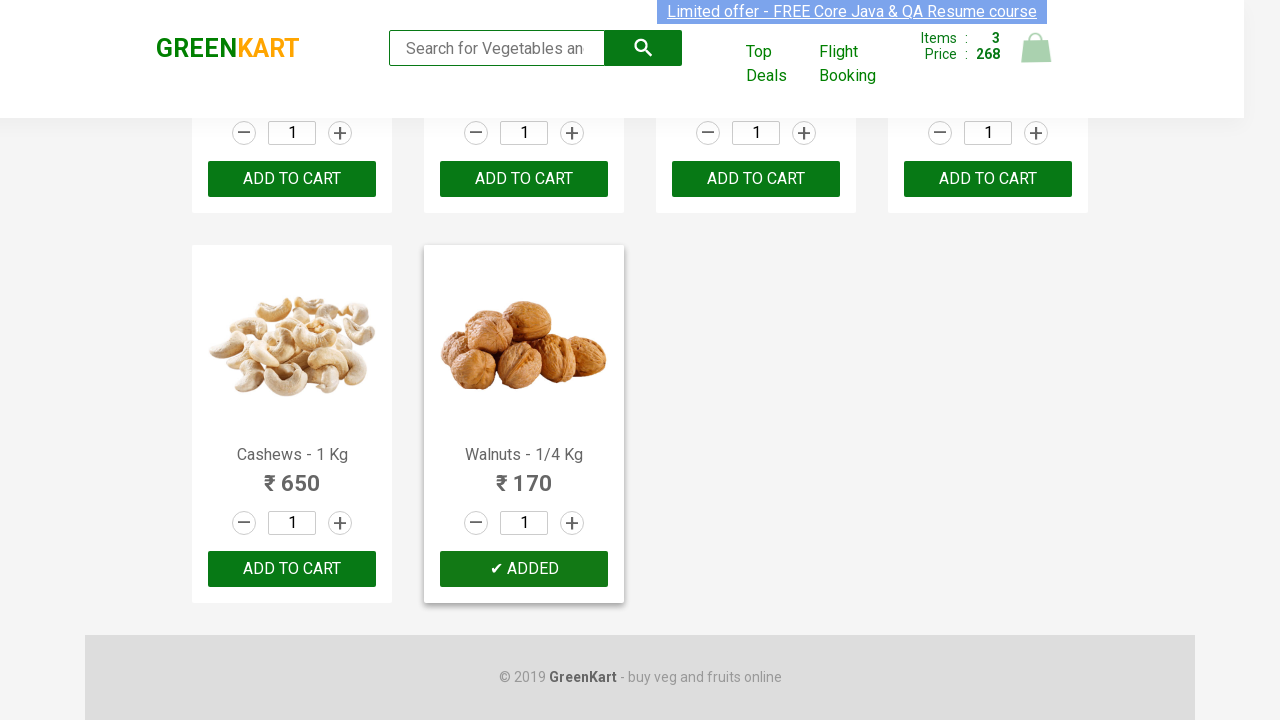

Clicked cart icon to open cart at (1036, 48) on img[alt='Cart']
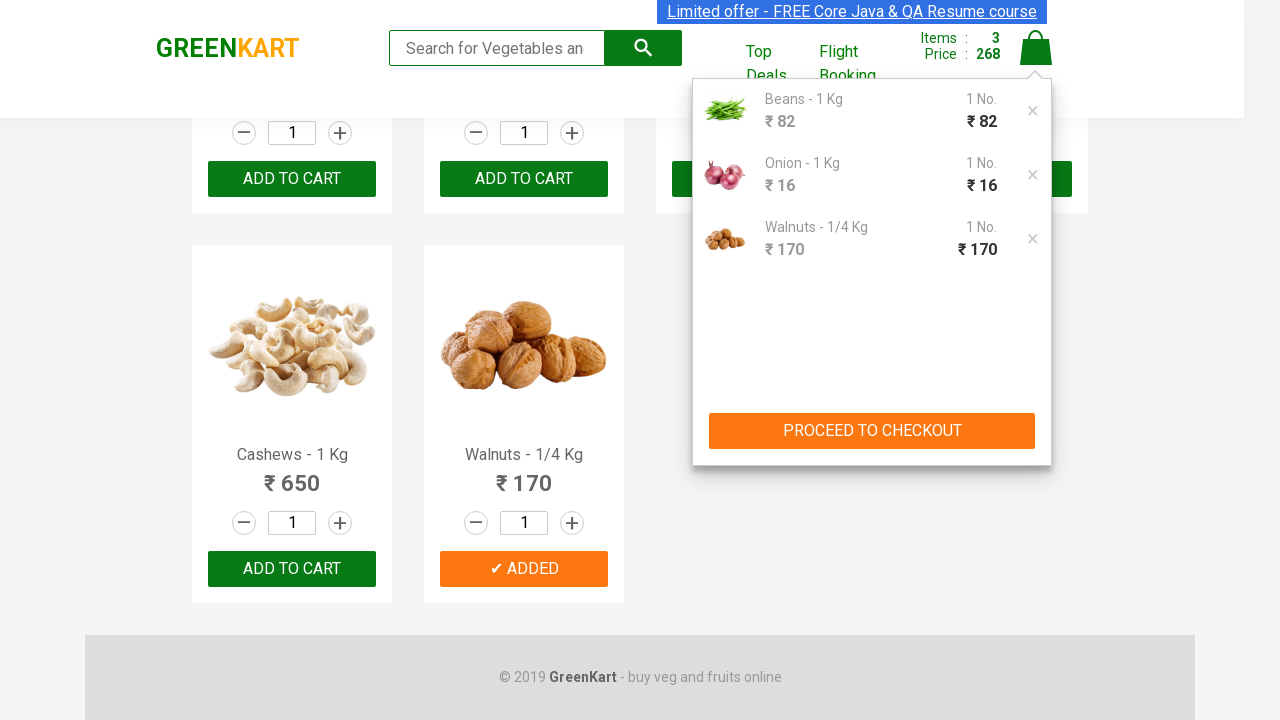

Clicked PROCEED TO CHECKOUT button at (872, 431) on button:text('PROCEED TO CHECKOUT')
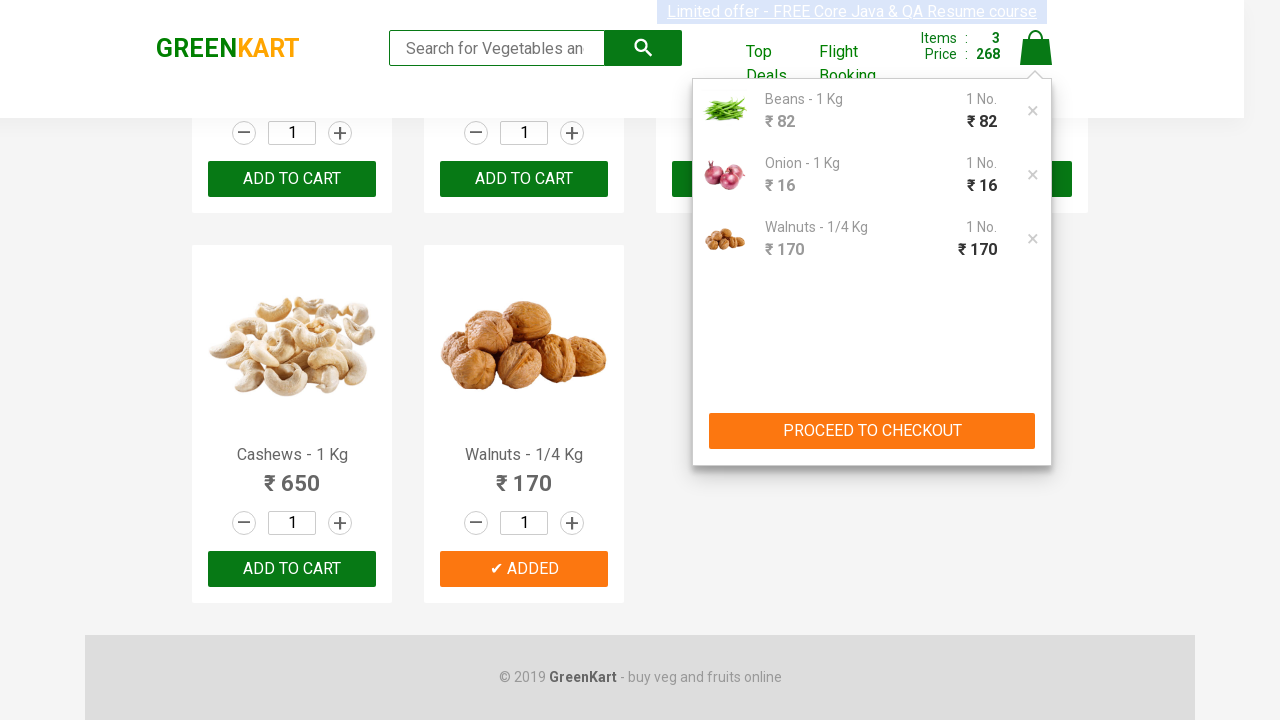

Waited for cart table to load
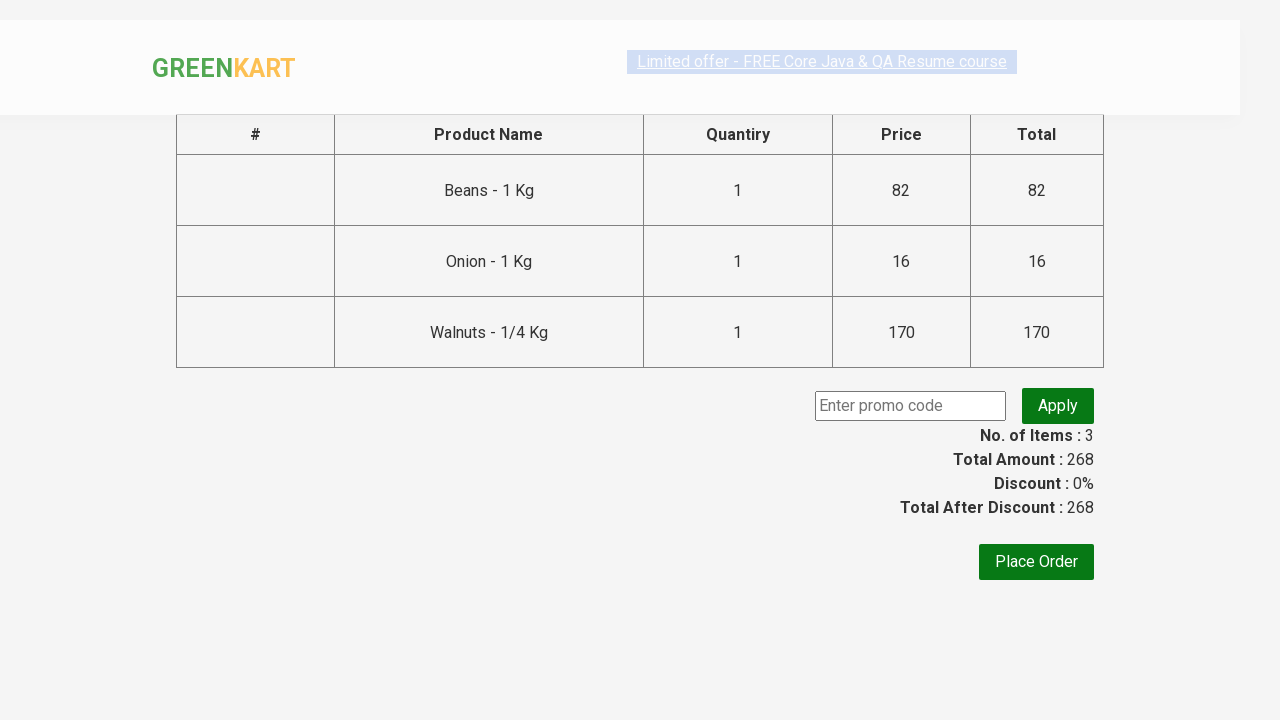

Entered promo code 'rahulshetty' on input[type='text']
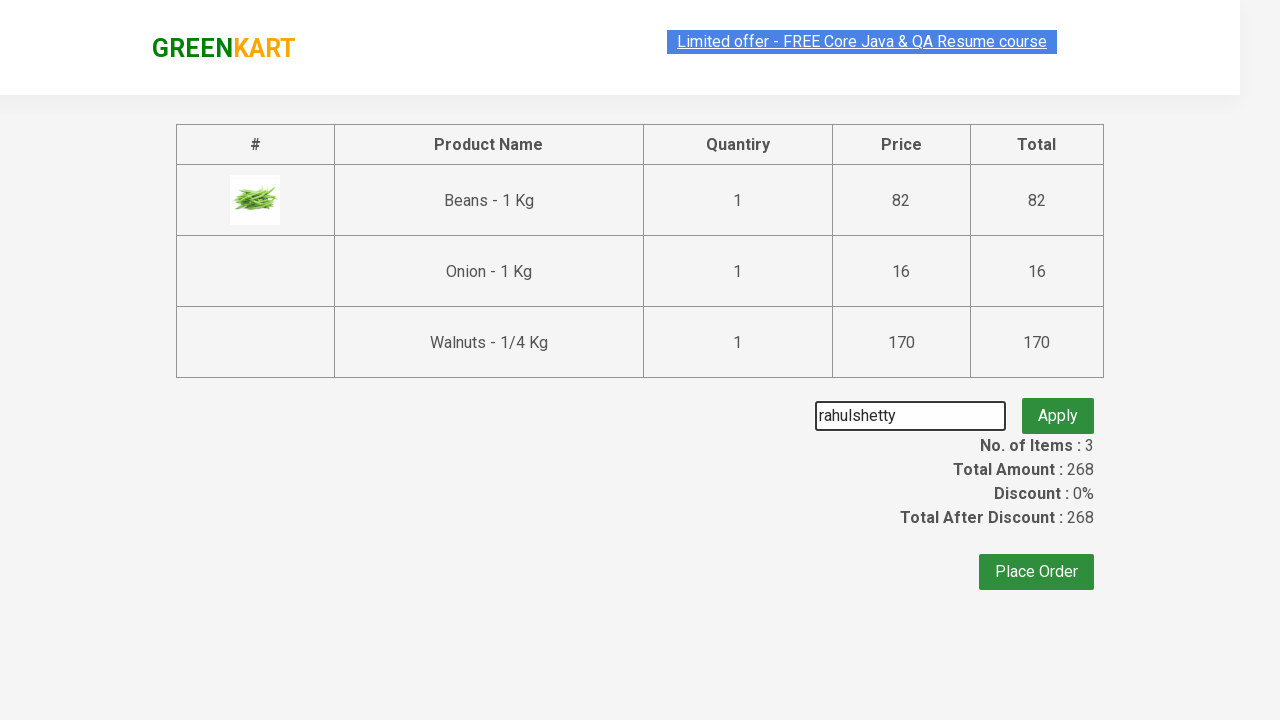

Clicked promo code apply button at (1058, 406) on button.promoBtn
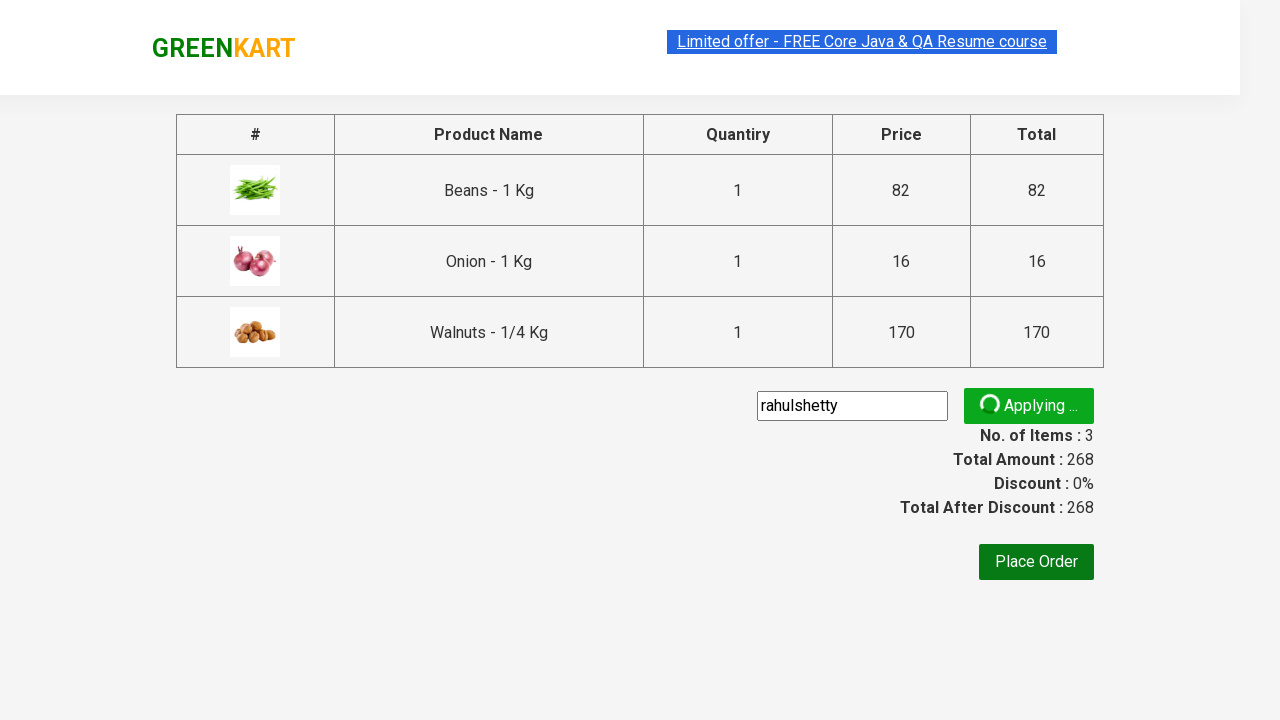

Waited for promo code confirmation message
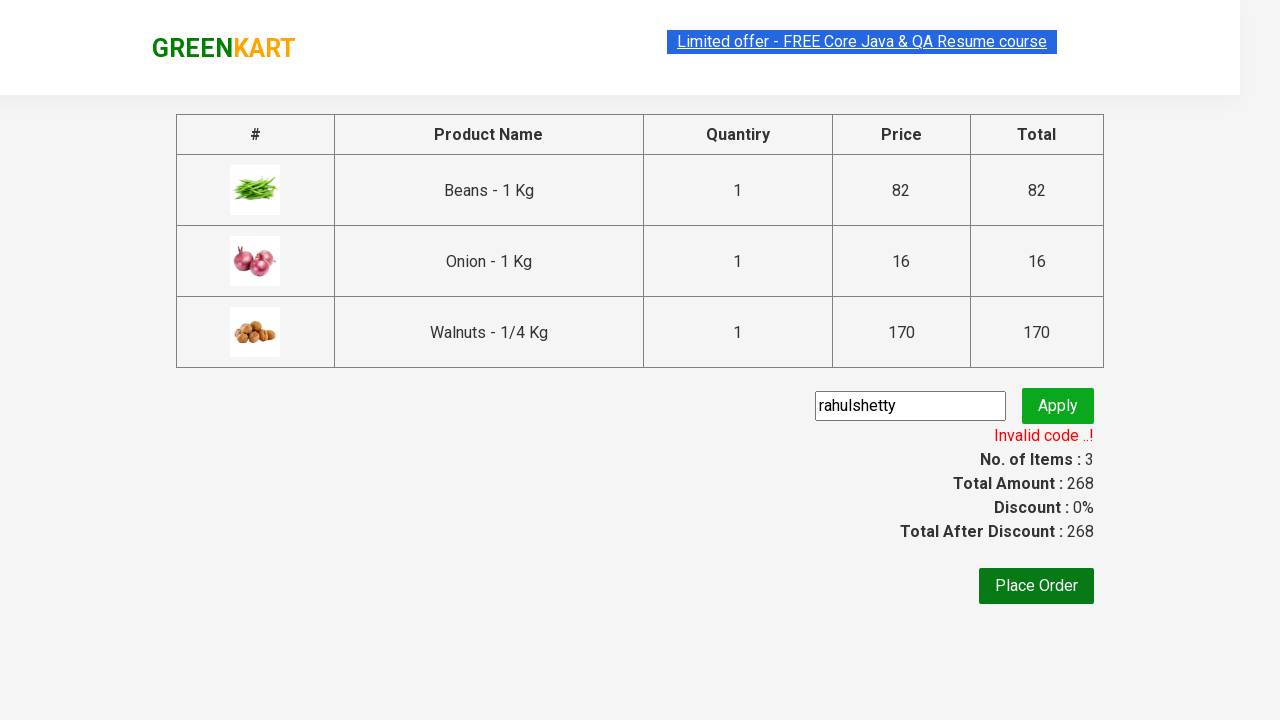

Clicked Place Order button at (1036, 586) on button:text('Place Order')
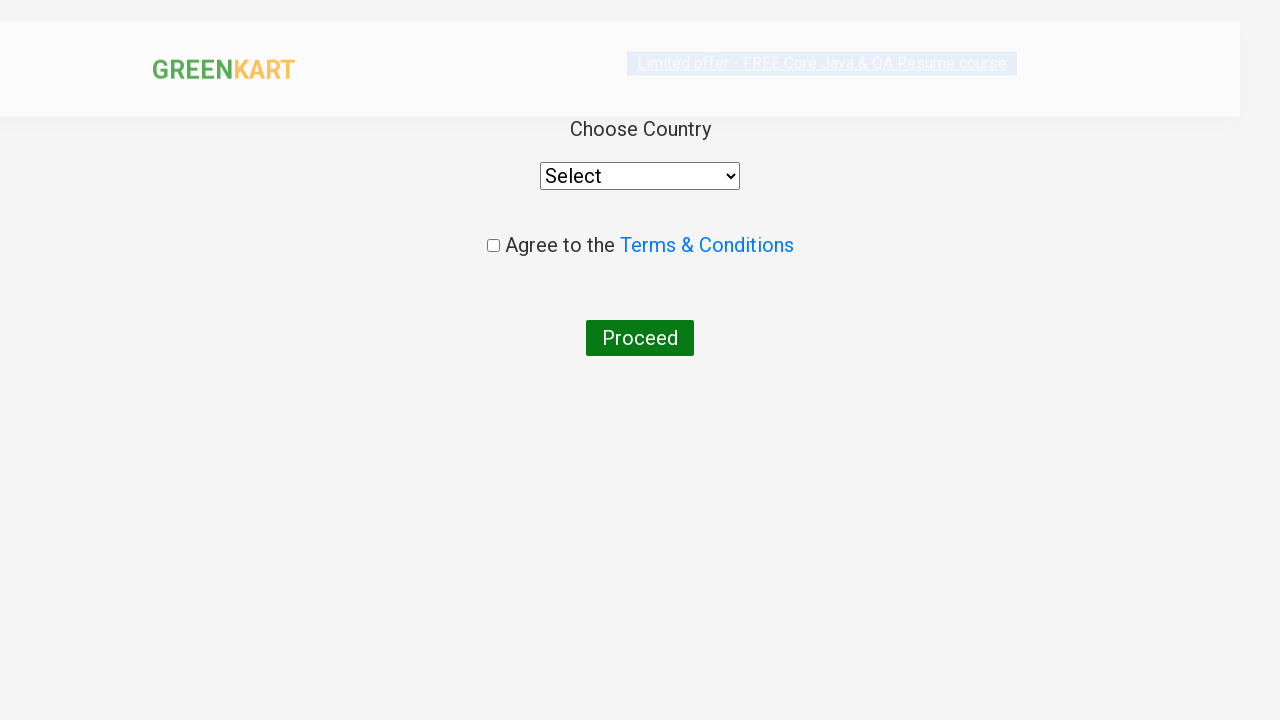

Waited for country dropdown to load
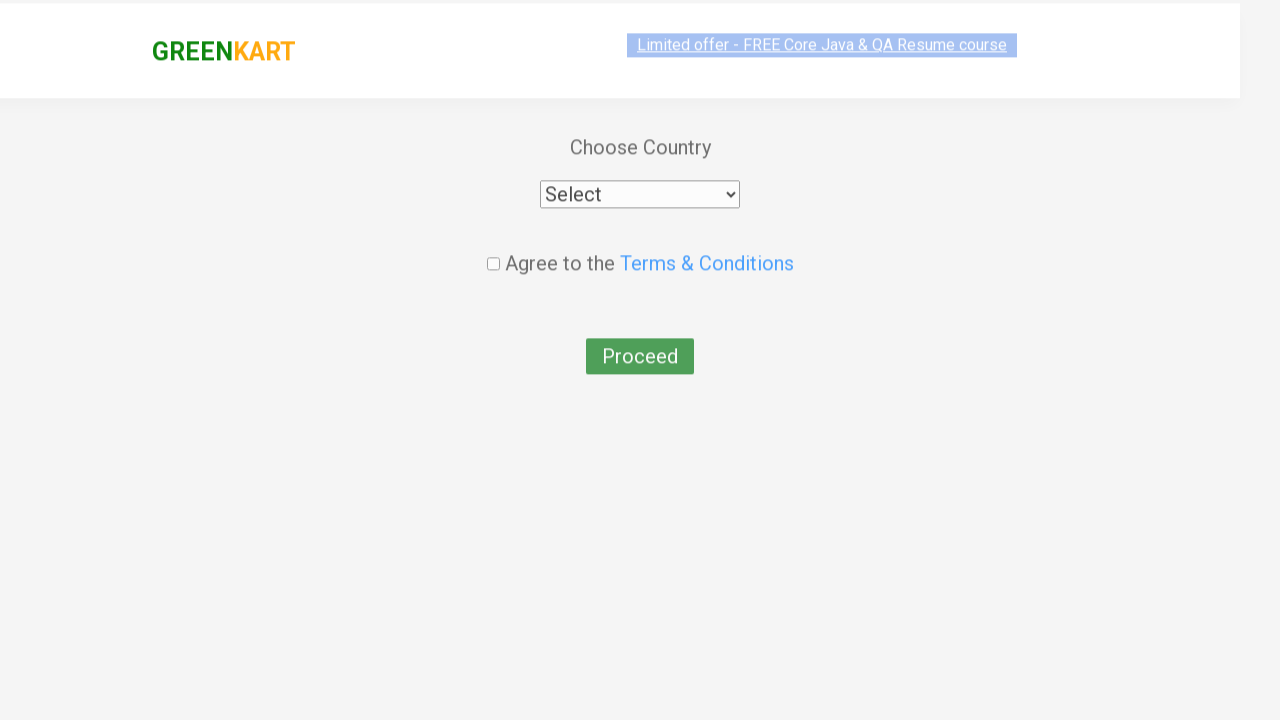

Selected 'Russia' from country dropdown on select[style='width: 200px;']
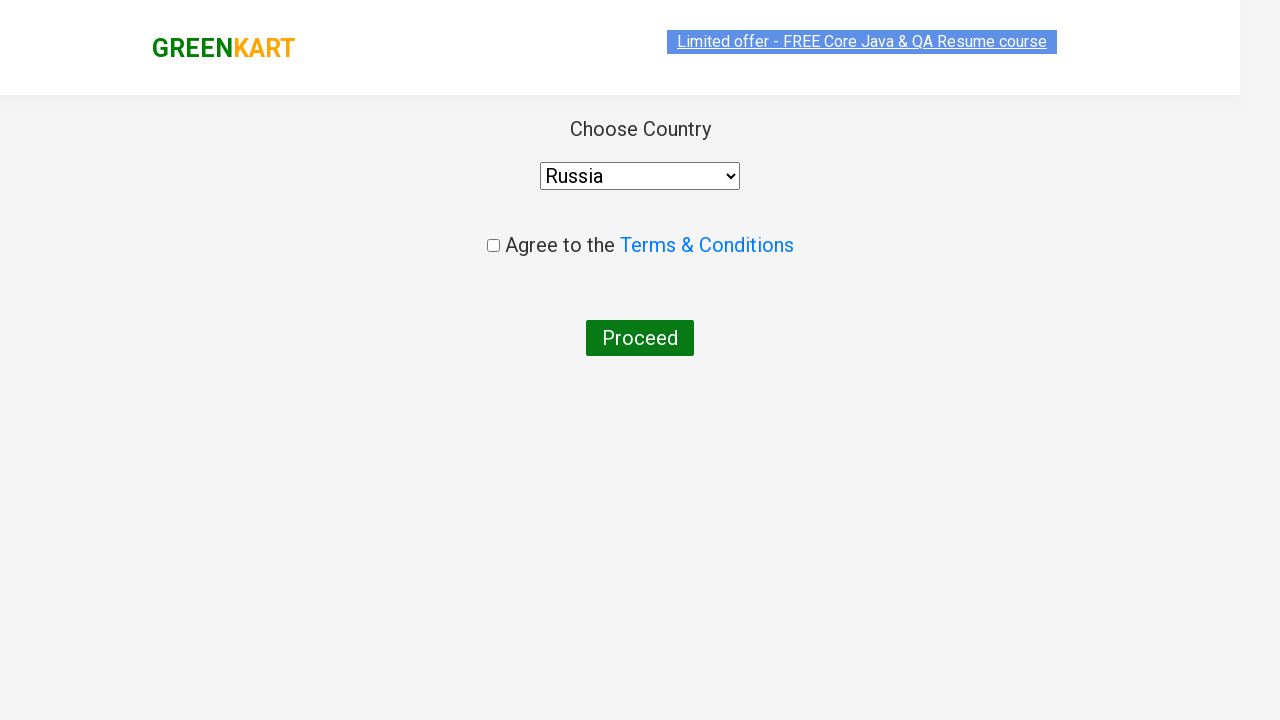

Checked the agreement checkbox at (493, 246) on input[type='checkbox']
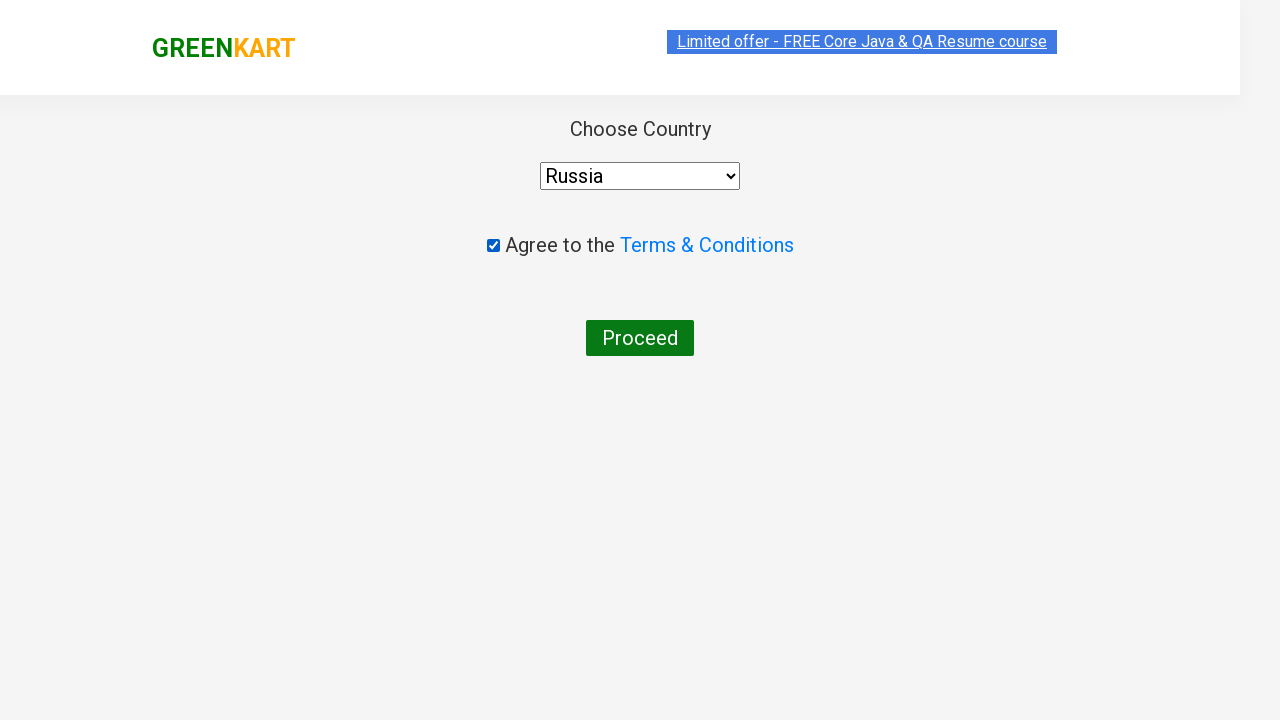

Clicked Proceed button to complete order at (640, 338) on button:text('Proceed')
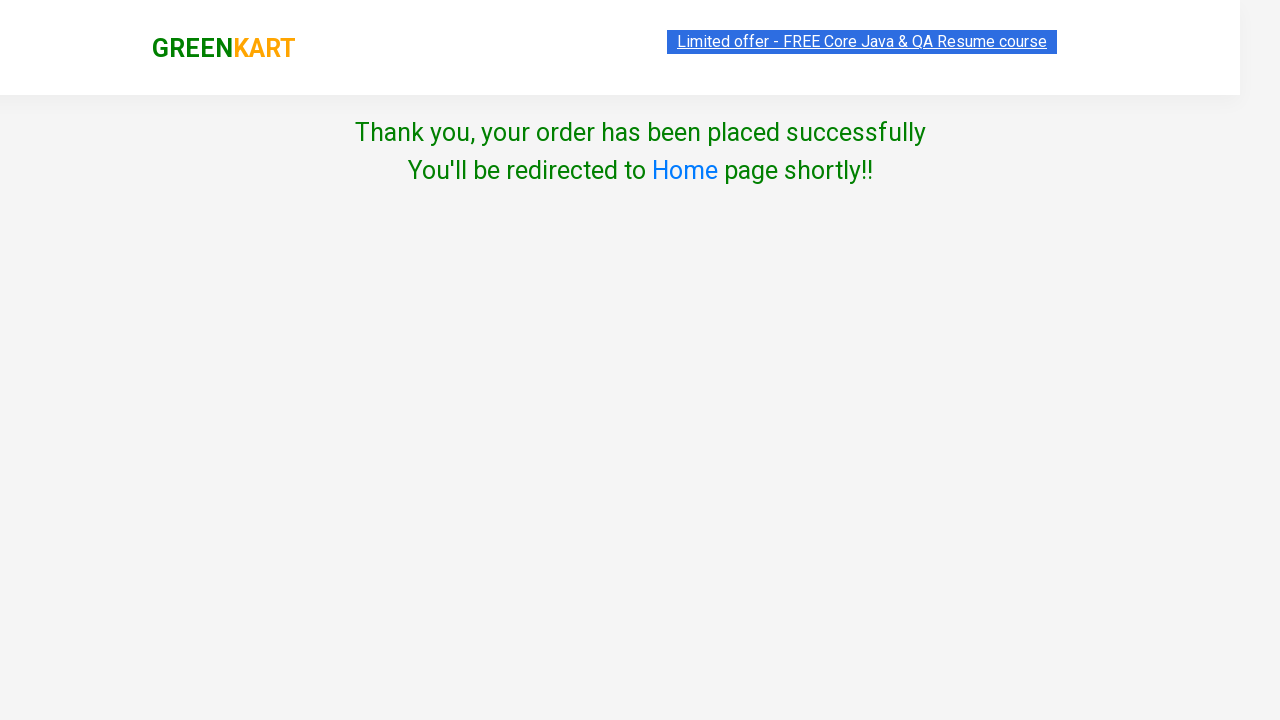

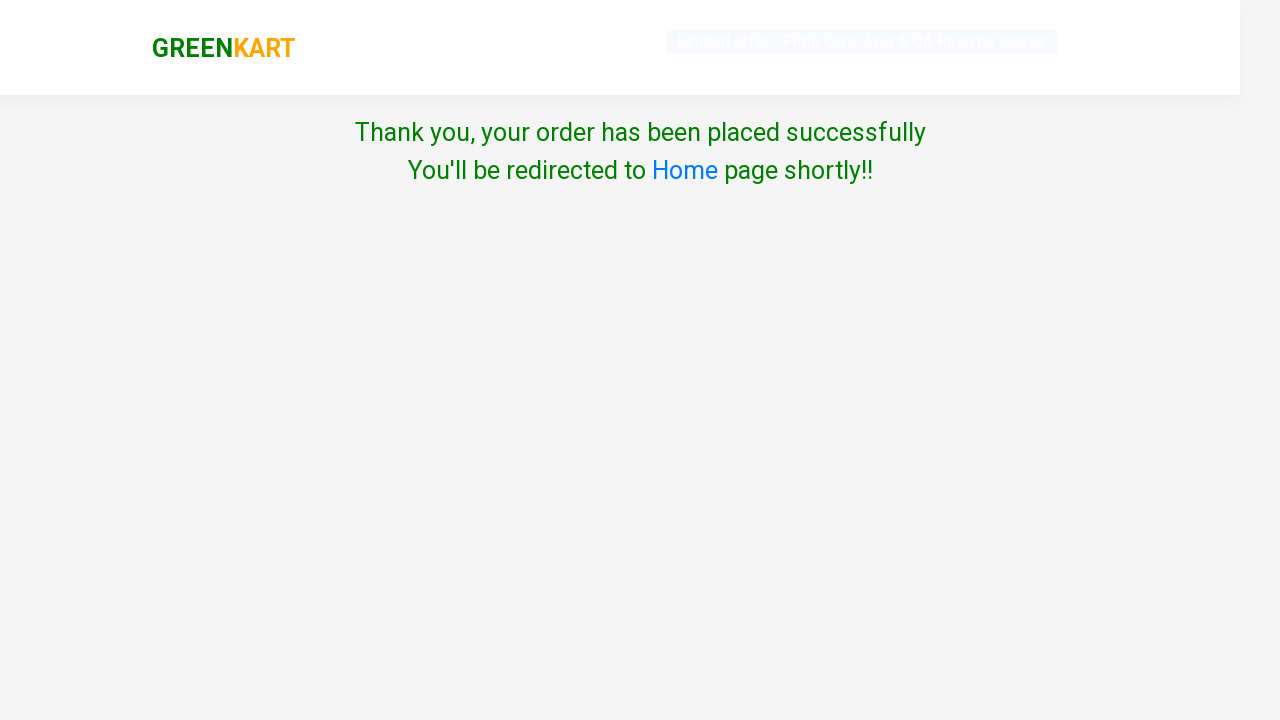